Tests dropdown functionality by validating default selection, selecting Option 2, and verifying the selection.

Starting URL: http://the-internet.herokuapp.com/dropdown

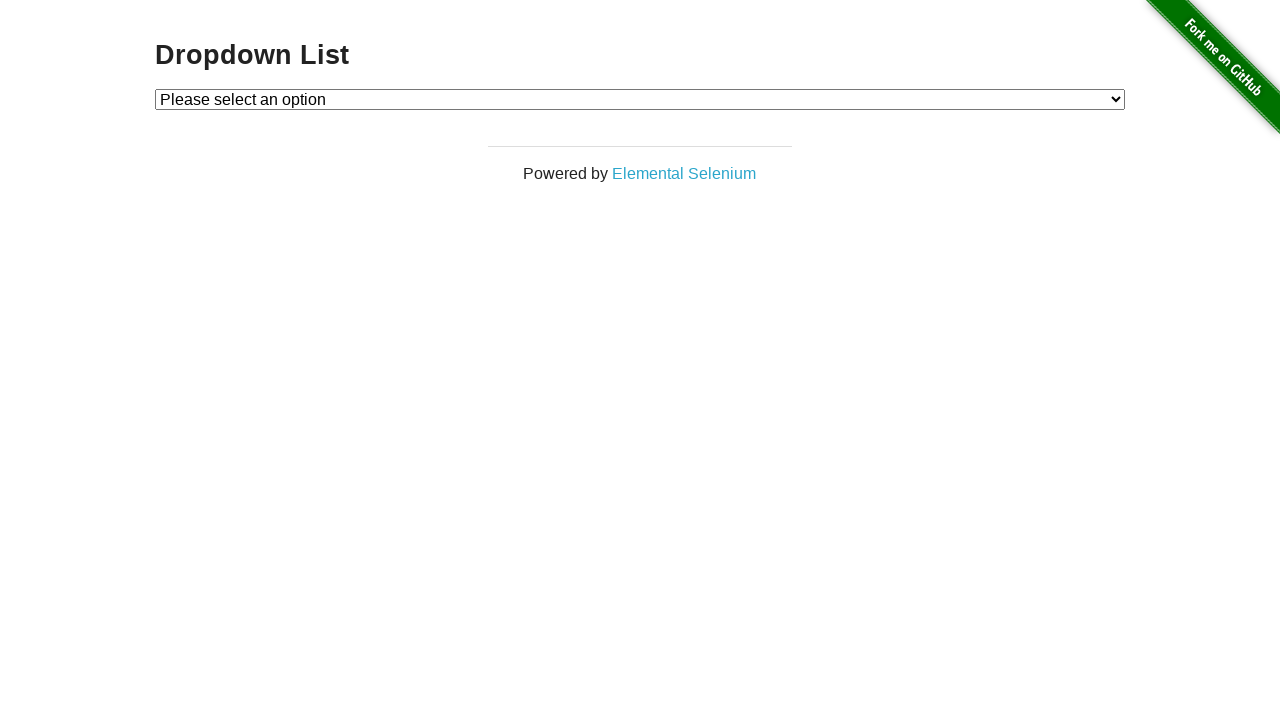

Verified default dropdown text shows 'Please select an option'
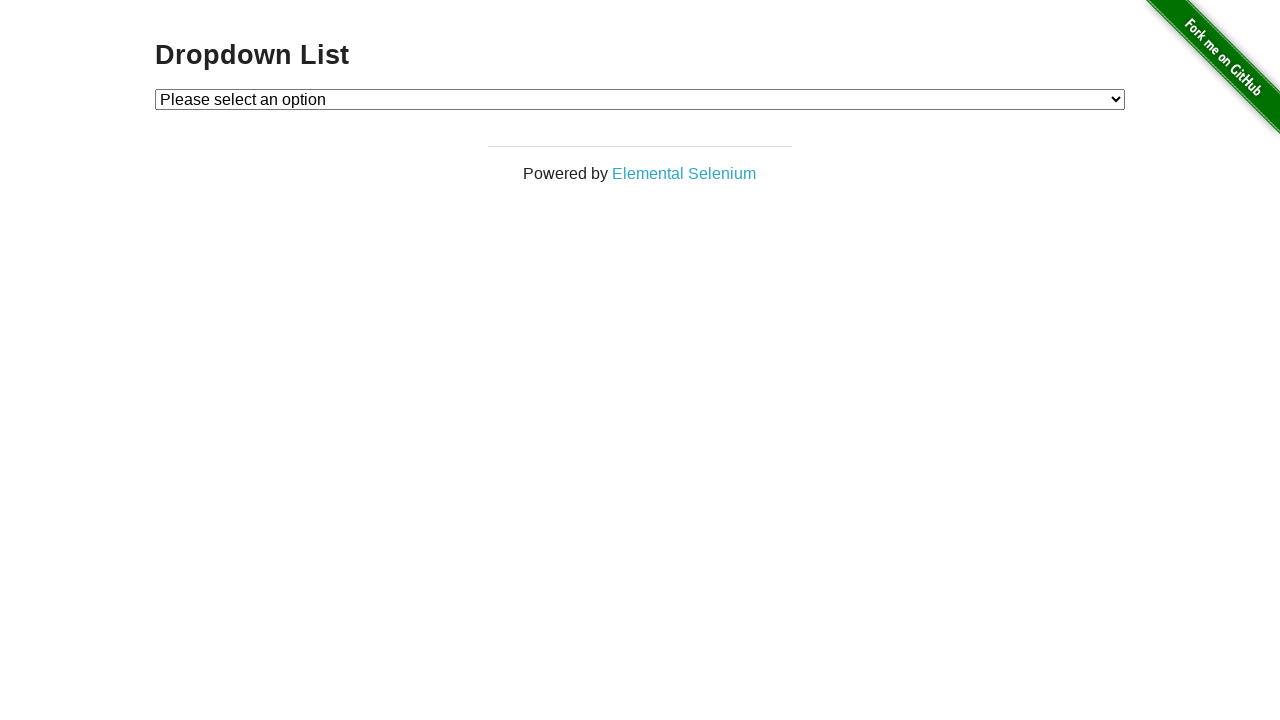

Selected 'Option 2' from dropdown on #dropdown
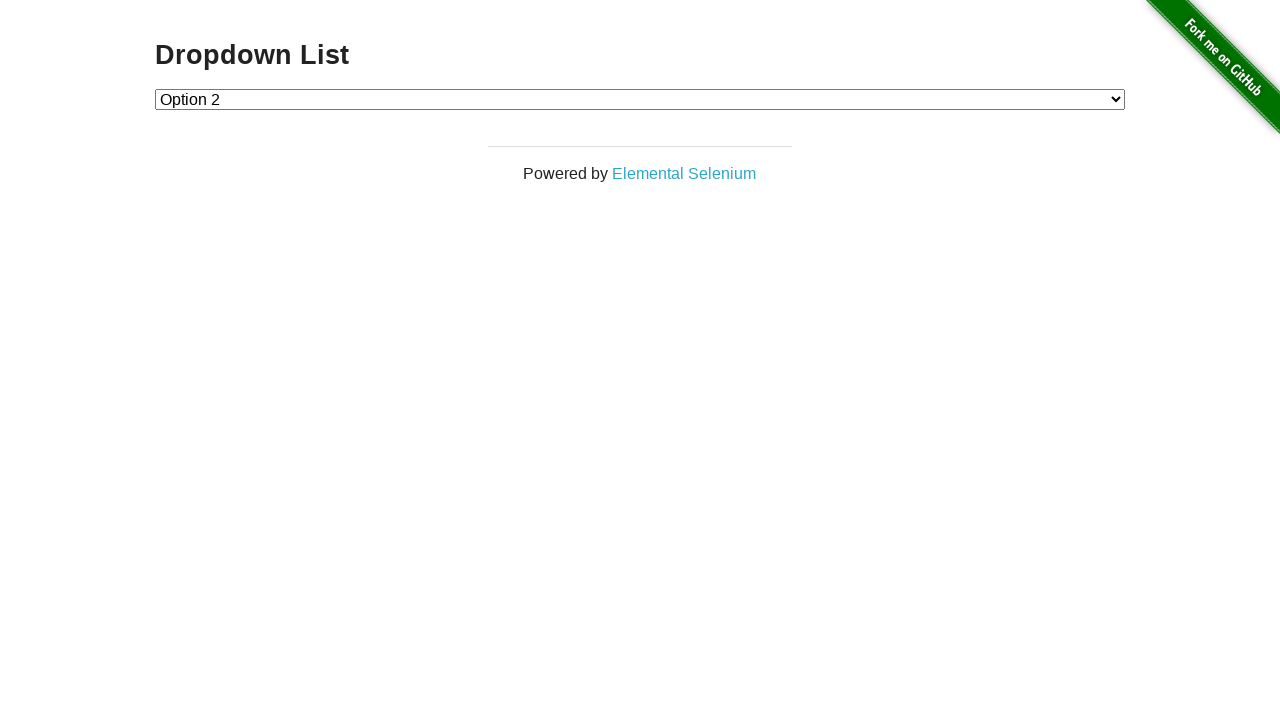

Verified that 'Option 2' is now selected in dropdown
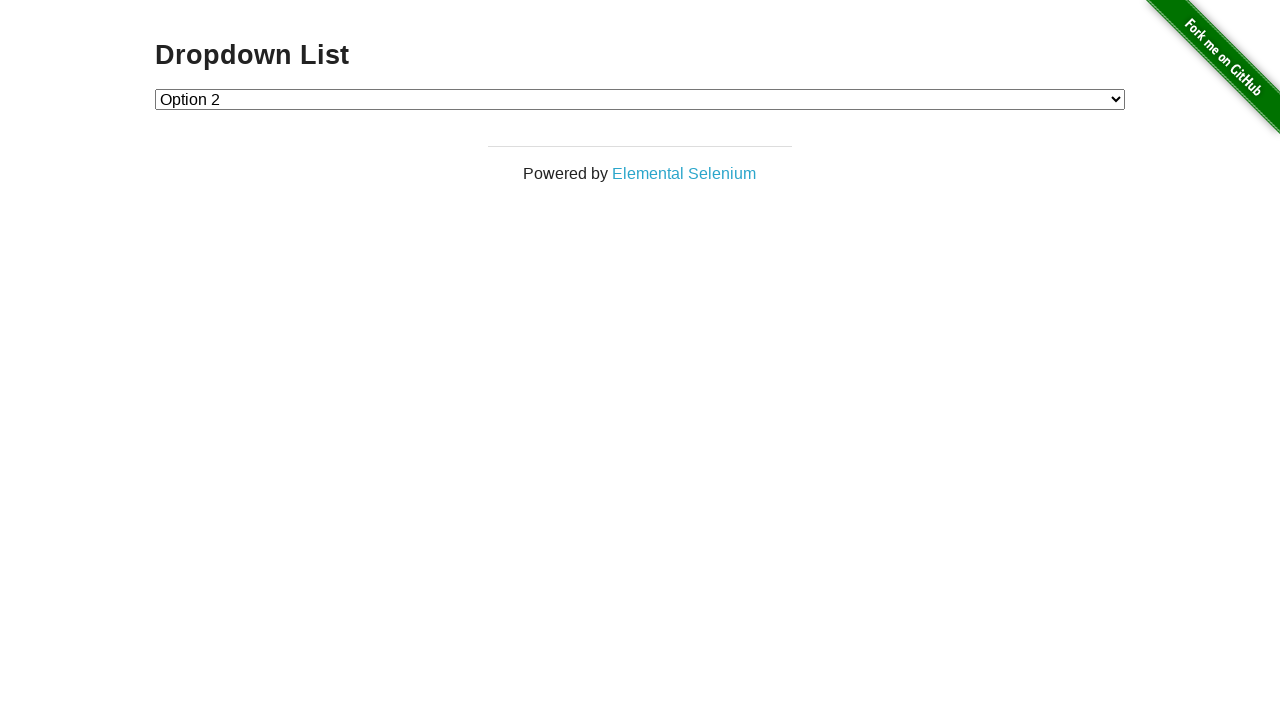

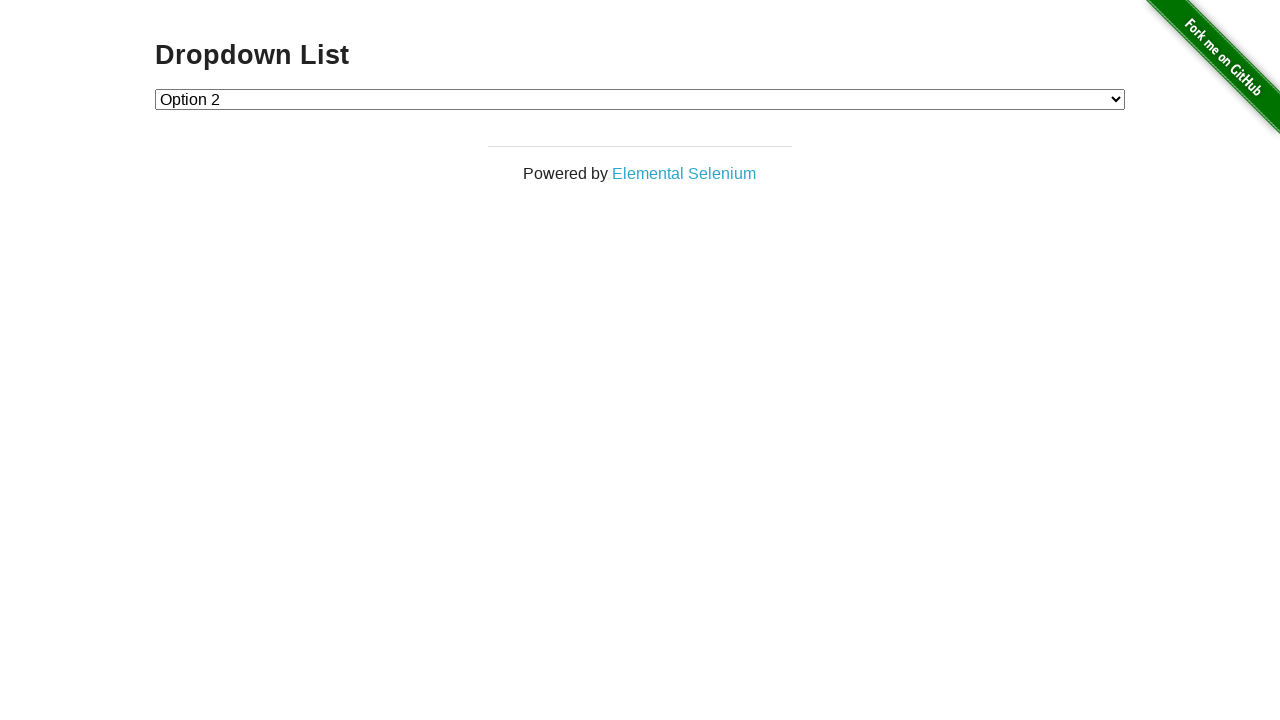